Tests React Semantic UI dropdown selection for different user names

Starting URL: https://react.semantic-ui.com/maximize/dropdown-example-selection/

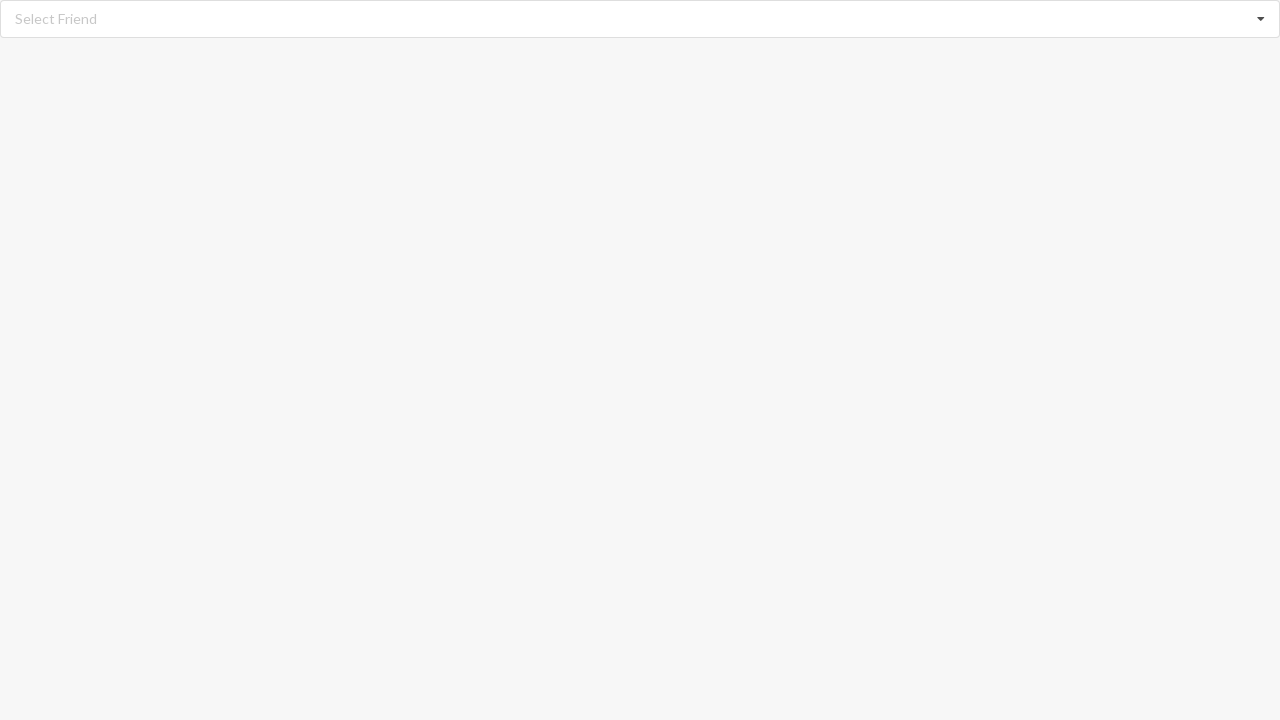

Clicked dropdown to open menu at (640, 19) on div.dropdown
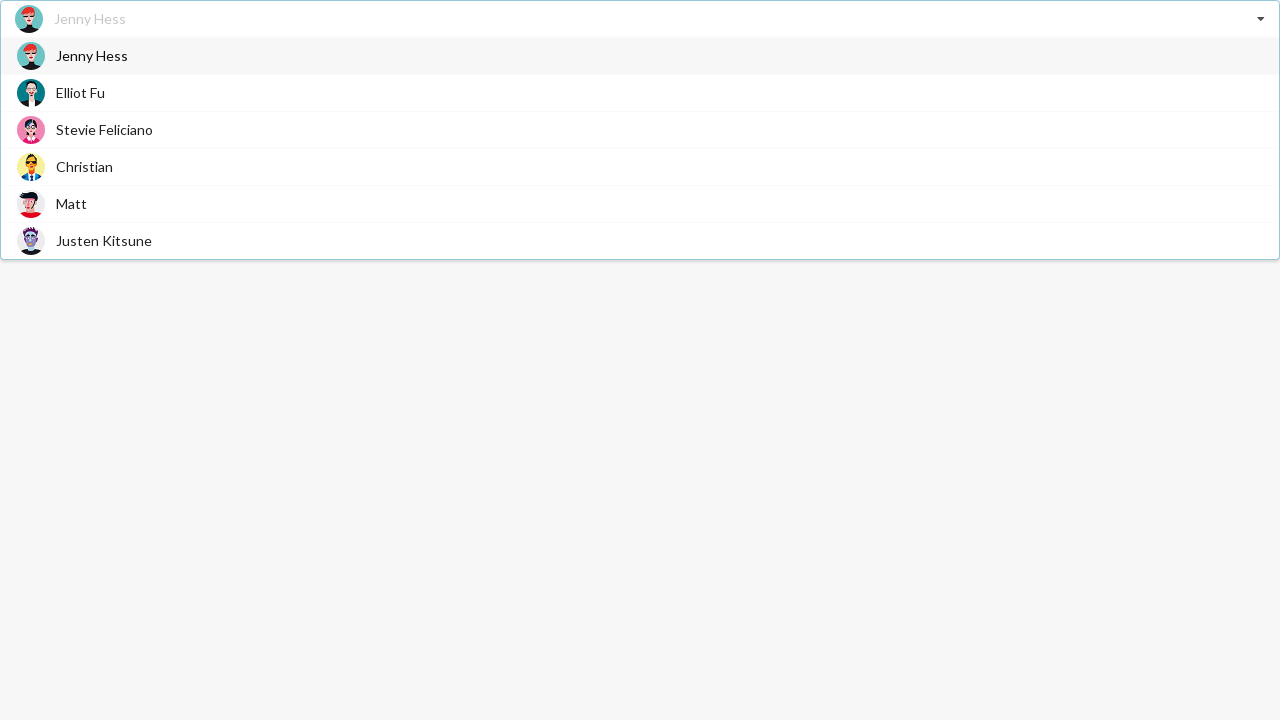

Selected 'Elliot Fu' from dropdown menu at (80, 92) on div.menu span.text:has-text('Elliot Fu')
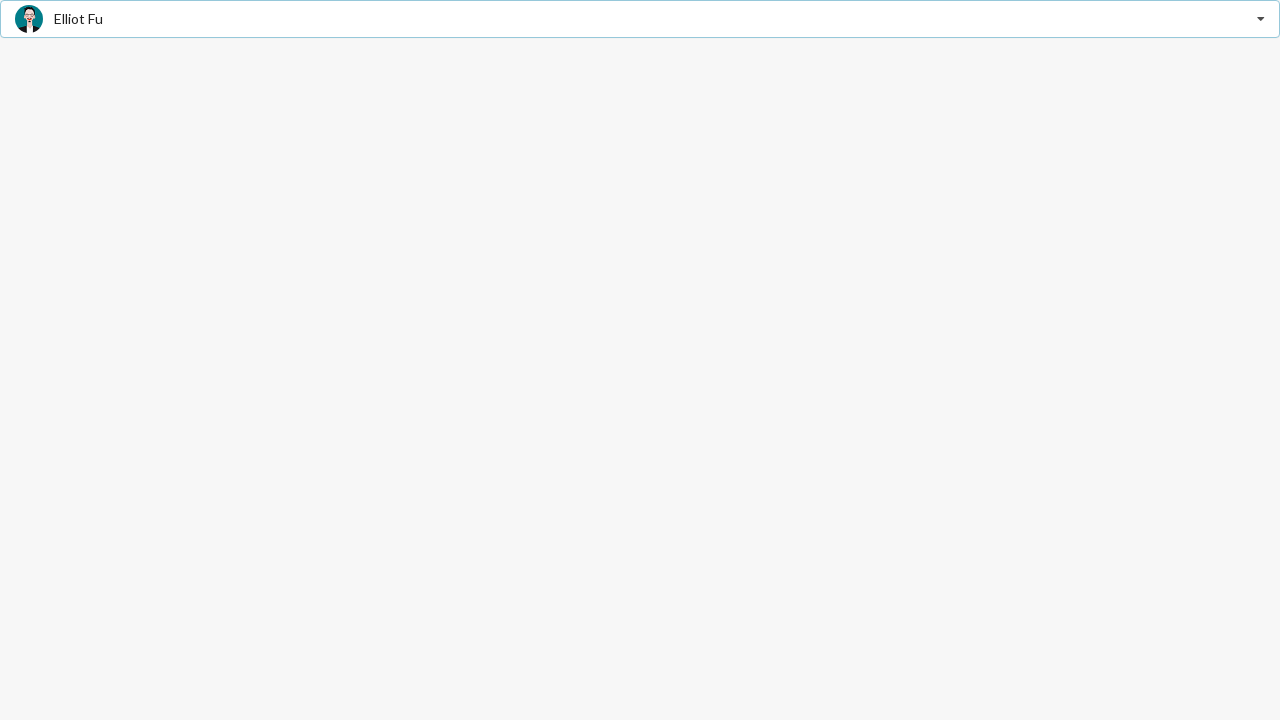

Waited 2 seconds for selection to complete
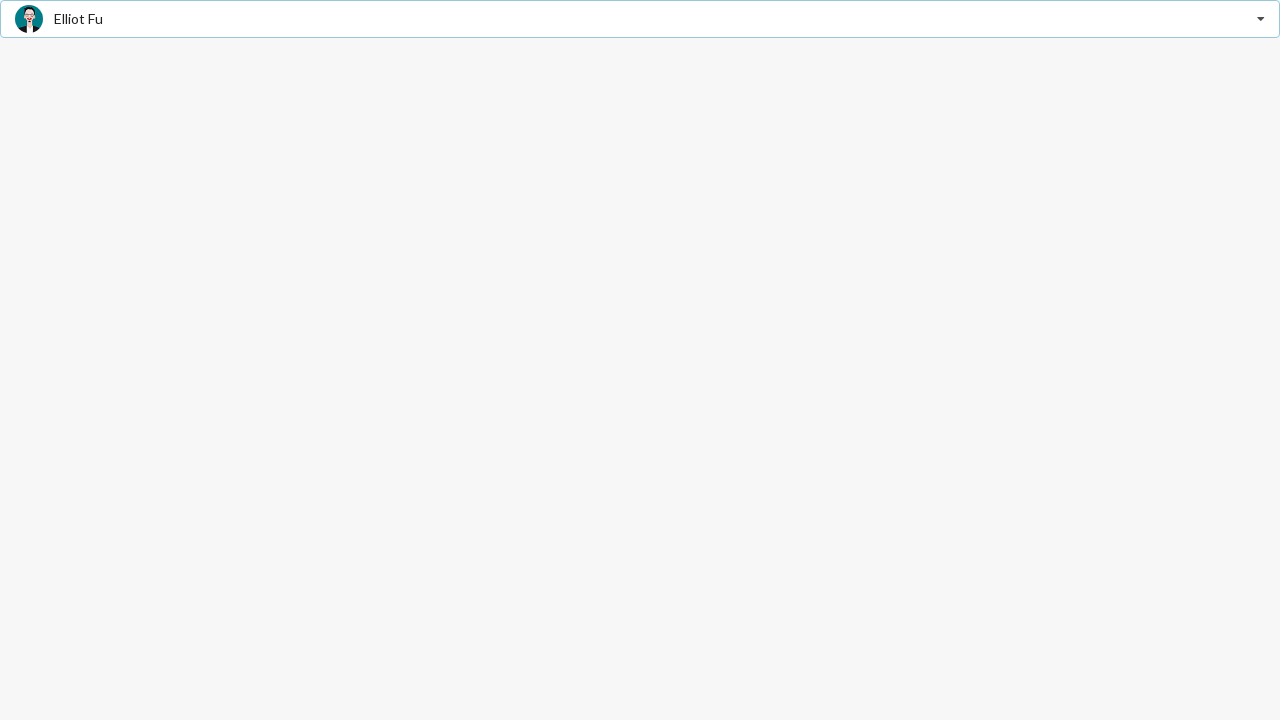

Verified that 'Elliot Fu' is displayed as selected
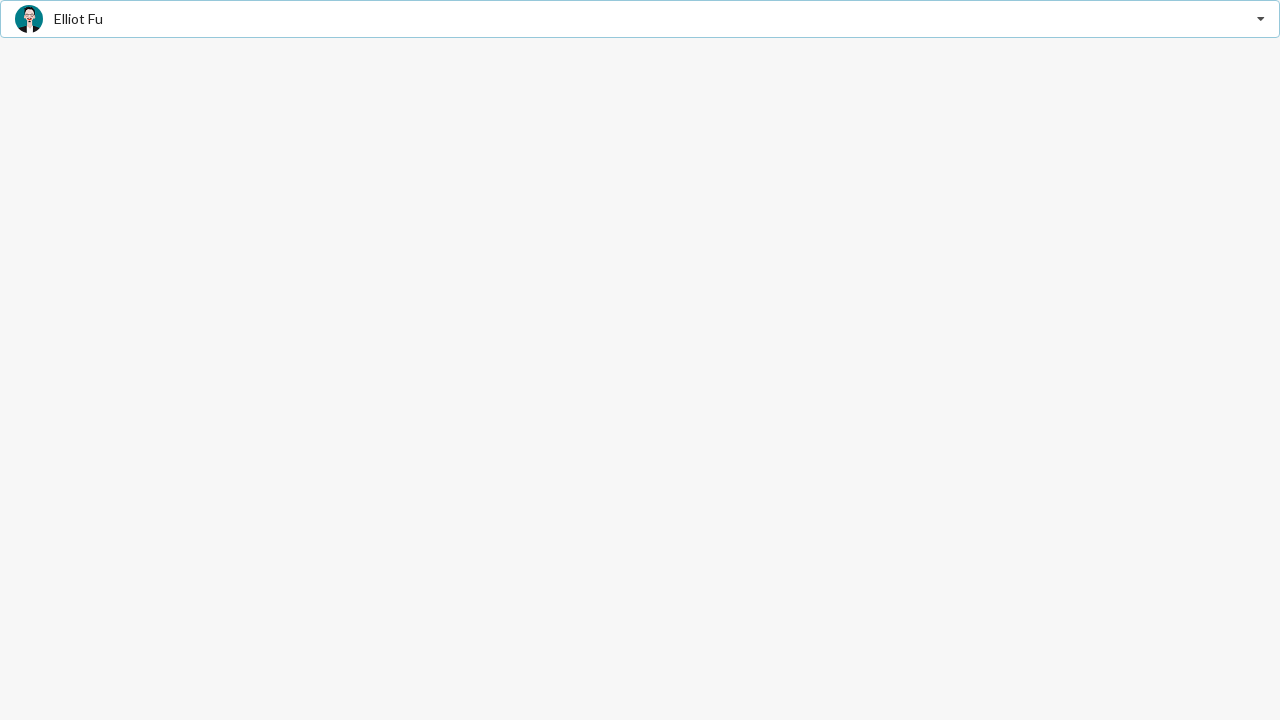

Clicked dropdown to open menu again at (640, 19) on div.dropdown
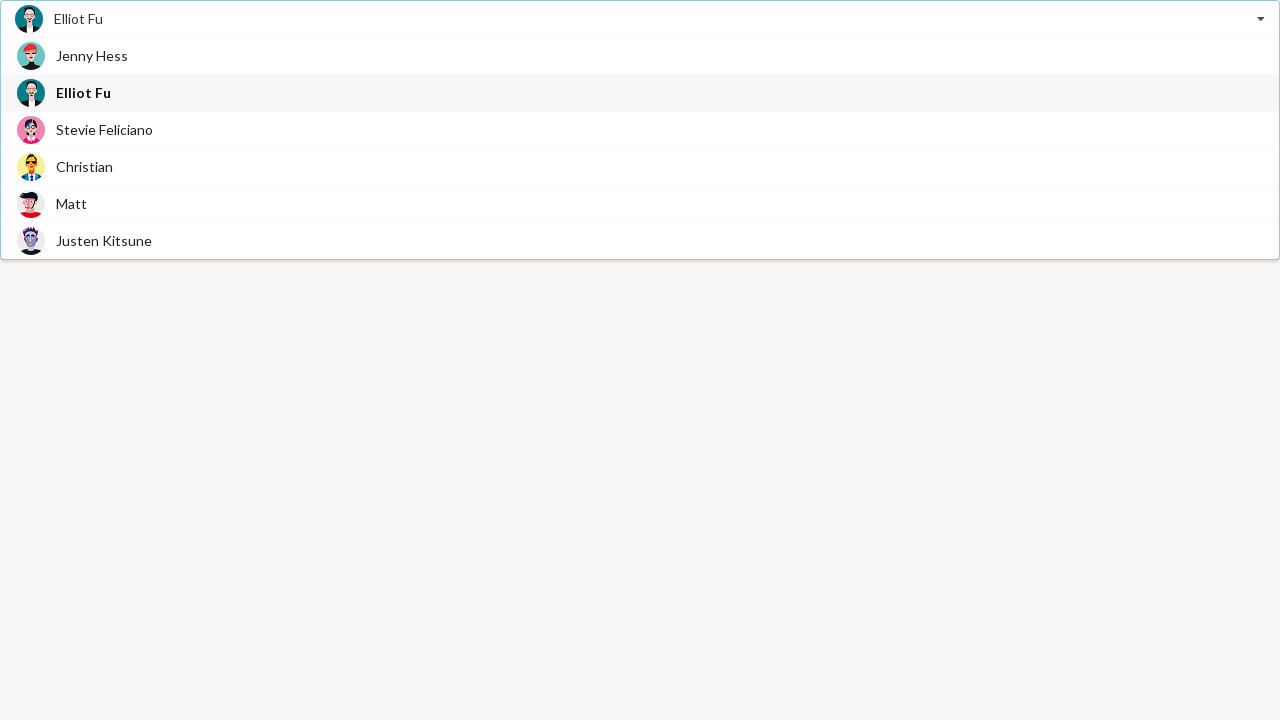

Selected 'Stevie Feliciano' from dropdown menu at (104, 130) on div.menu span.text:has-text('Stevie Feliciano')
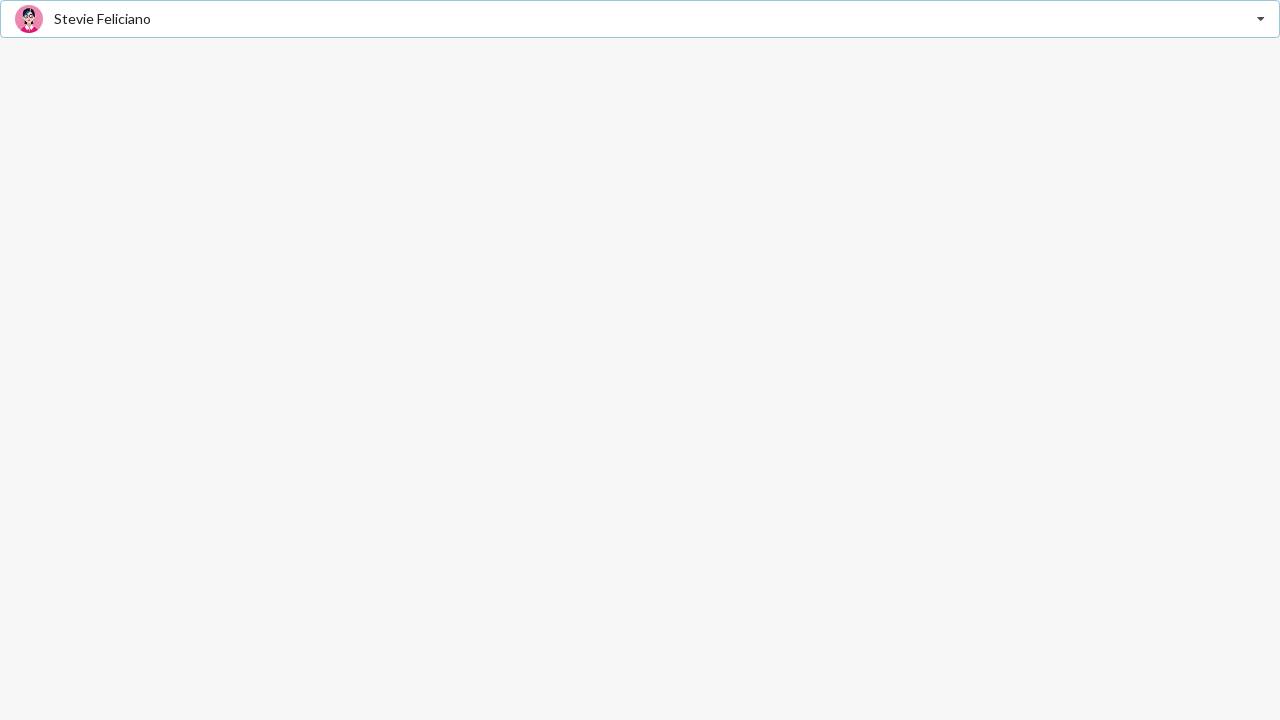

Waited 2 seconds for selection to complete
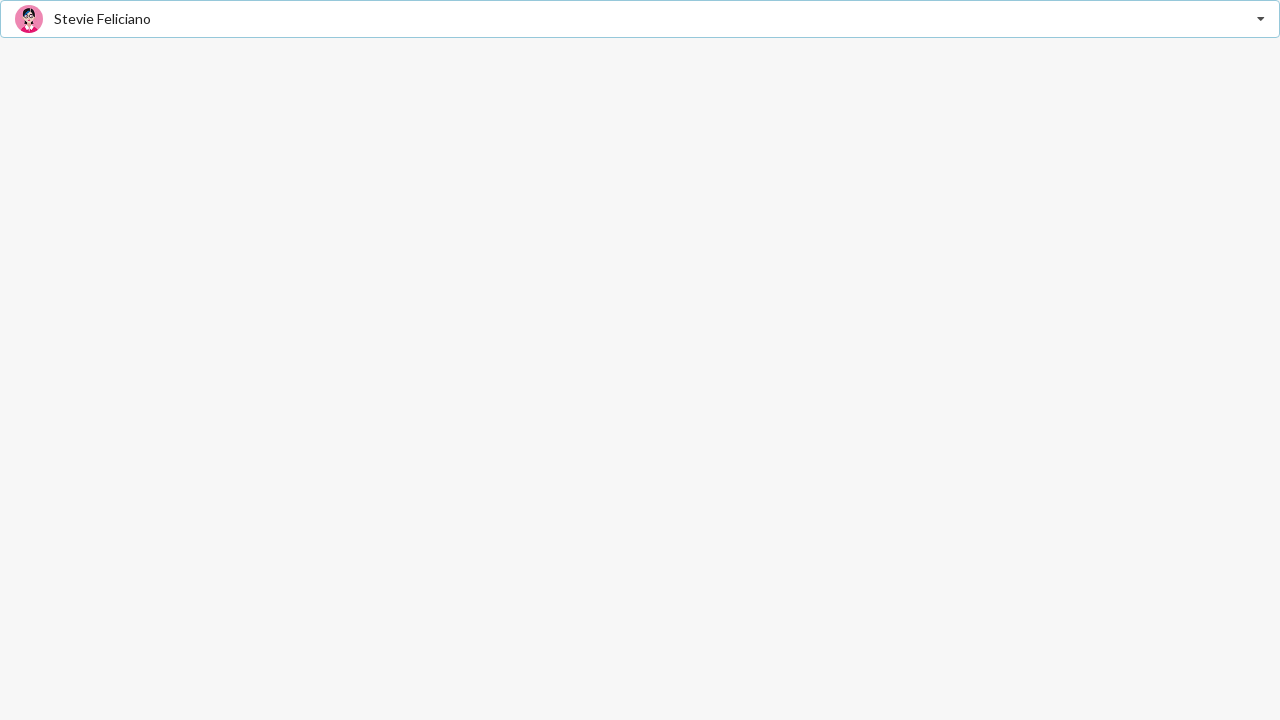

Verified that 'Stevie Feliciano' is displayed as selected
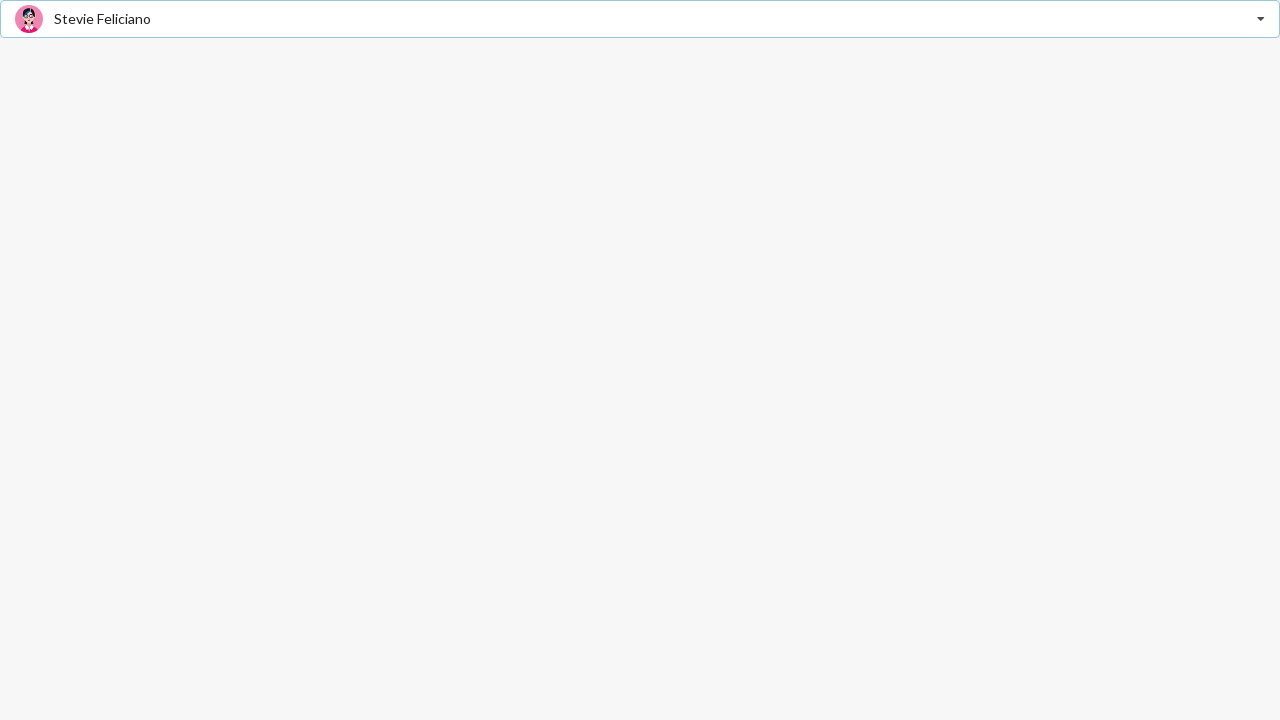

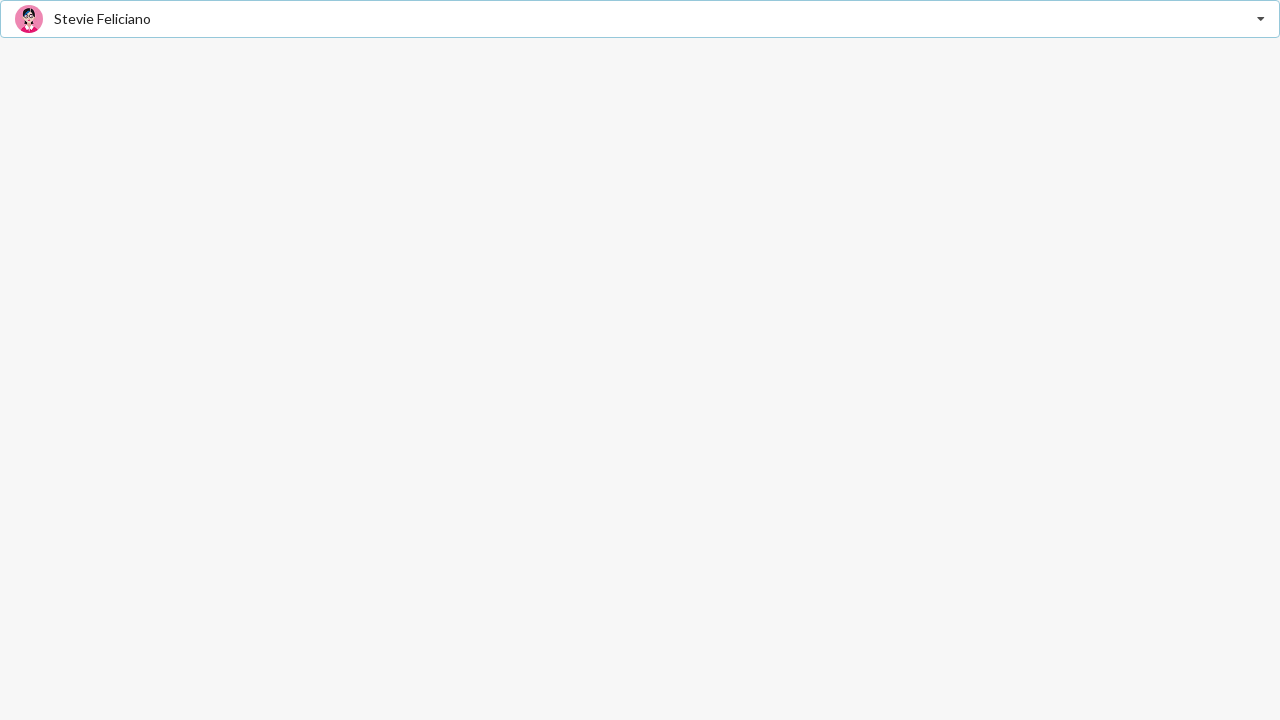